Navigates to the Blazor demo page and verifies the presence of the "Hello, world!" heading

Starting URL: https://blazor-demo.github.io/

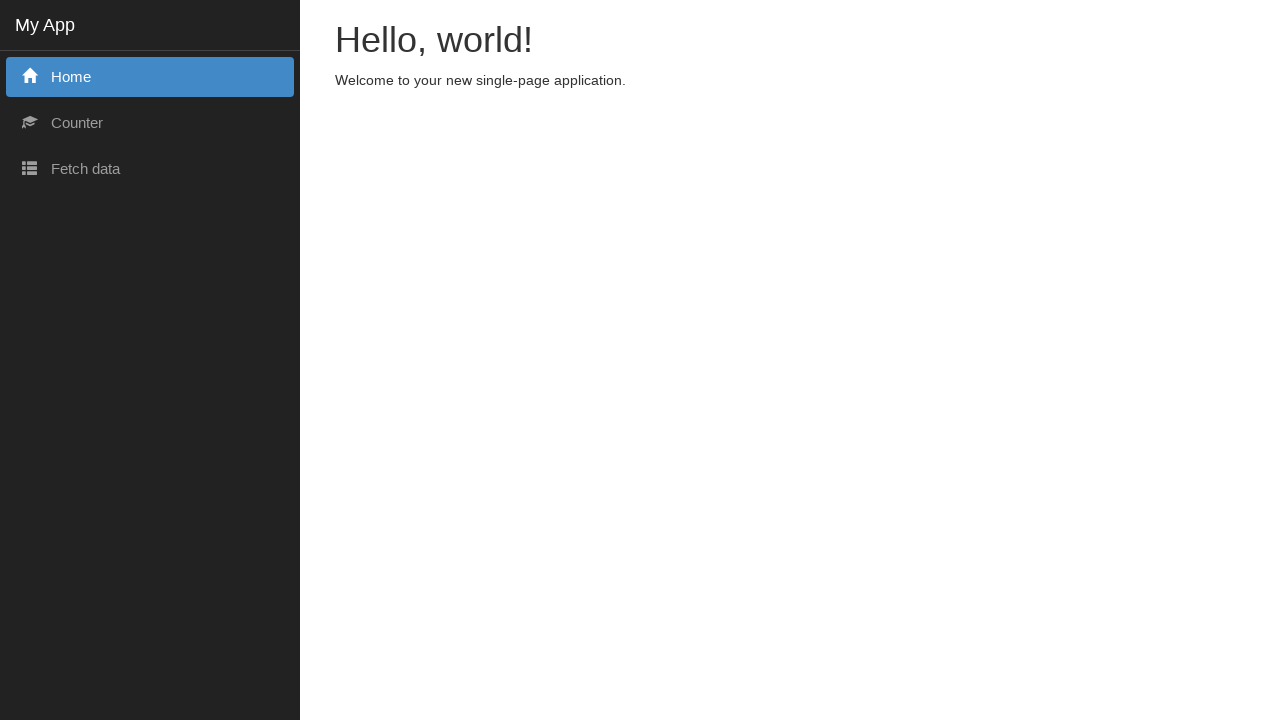

Navigated to Blazor demo page
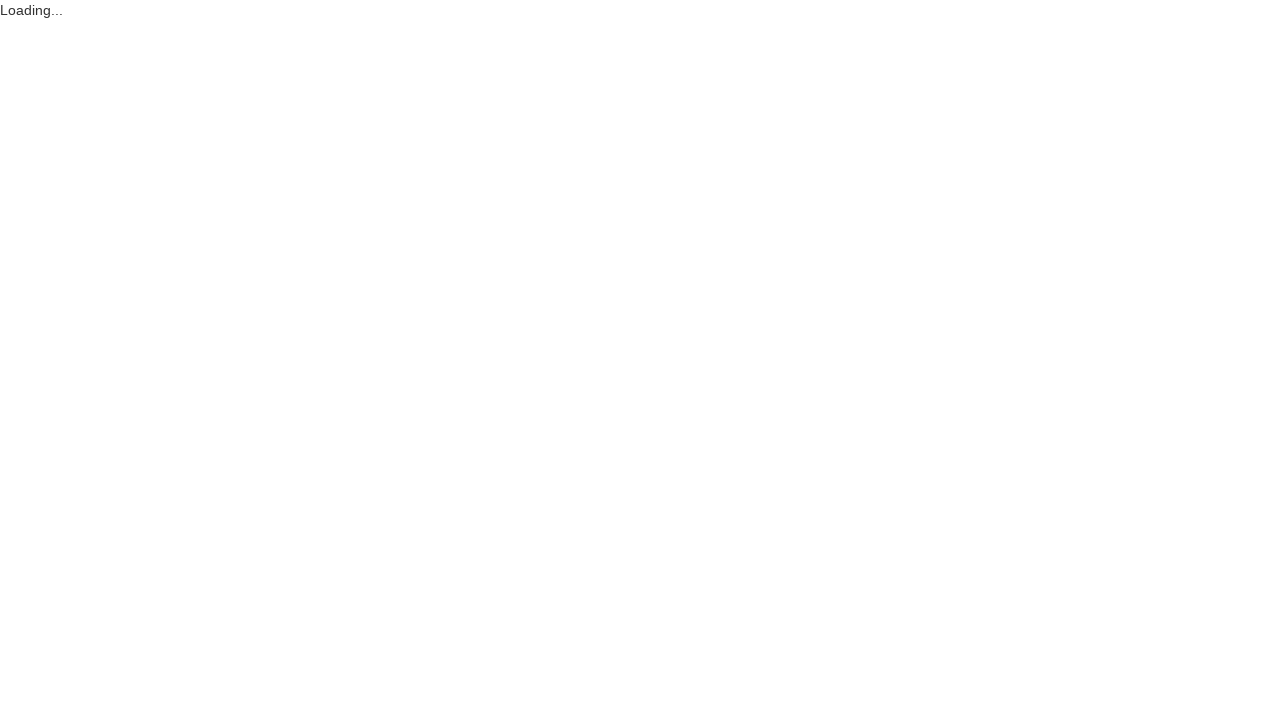

Verified 'Hello, world!' heading is present
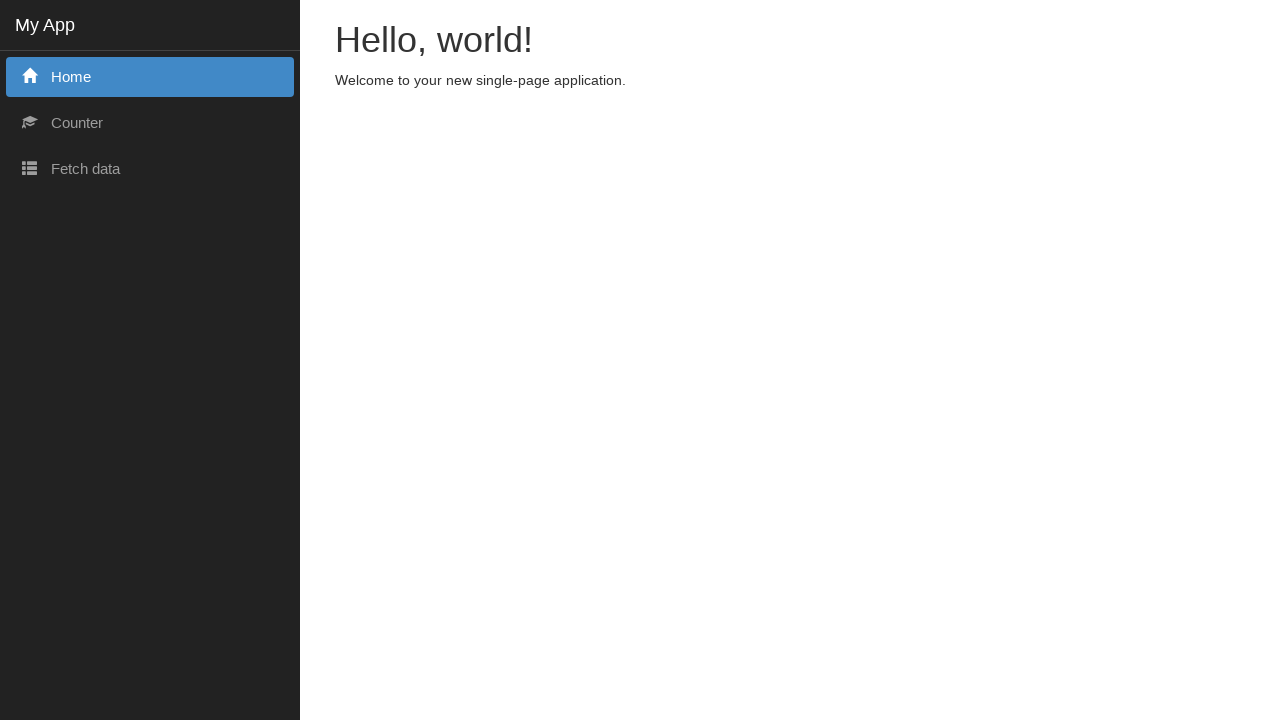

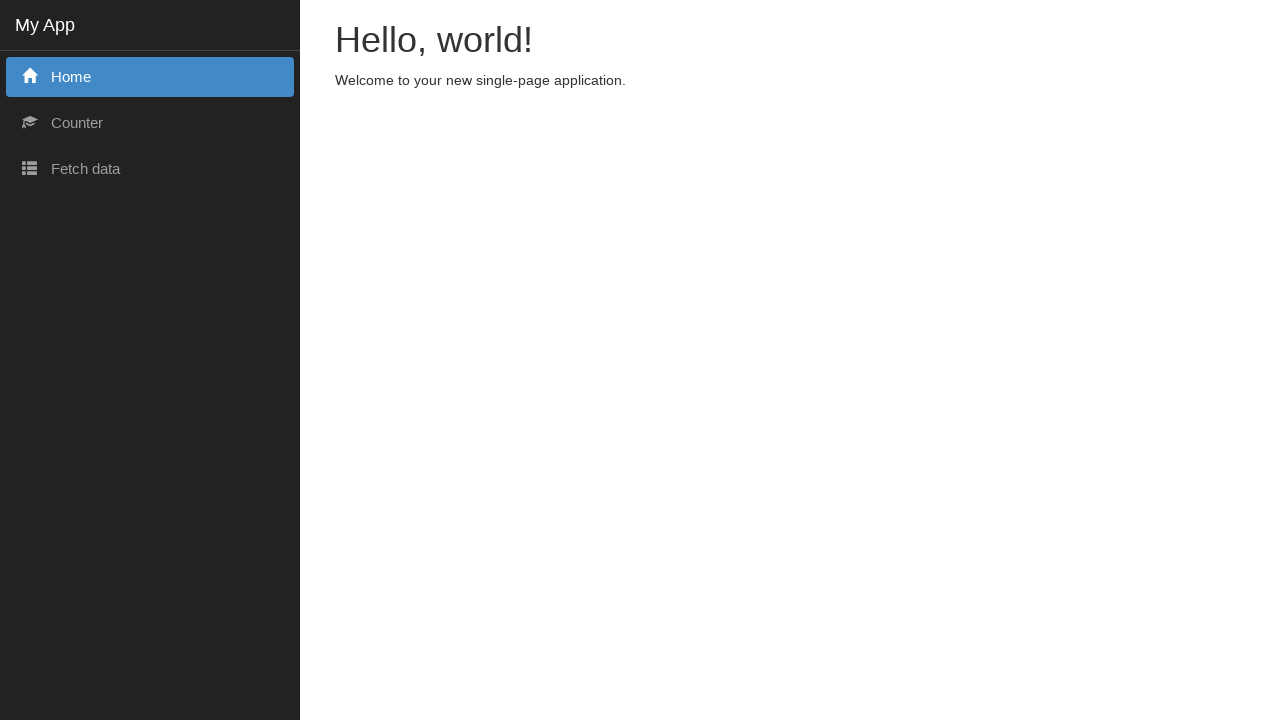